Tests jQuery UI slider functionality by dragging the slider handle horizontally

Starting URL: https://jqueryui.com/slider/

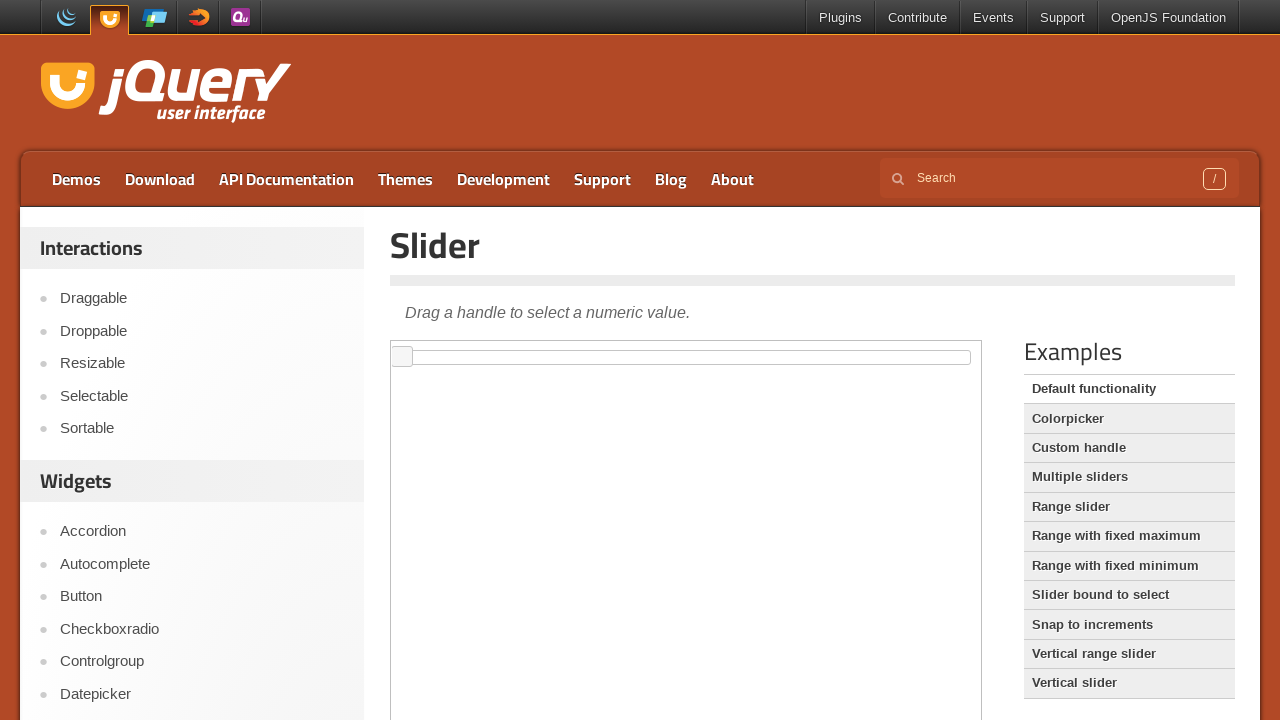

Located the first iframe containing the slider
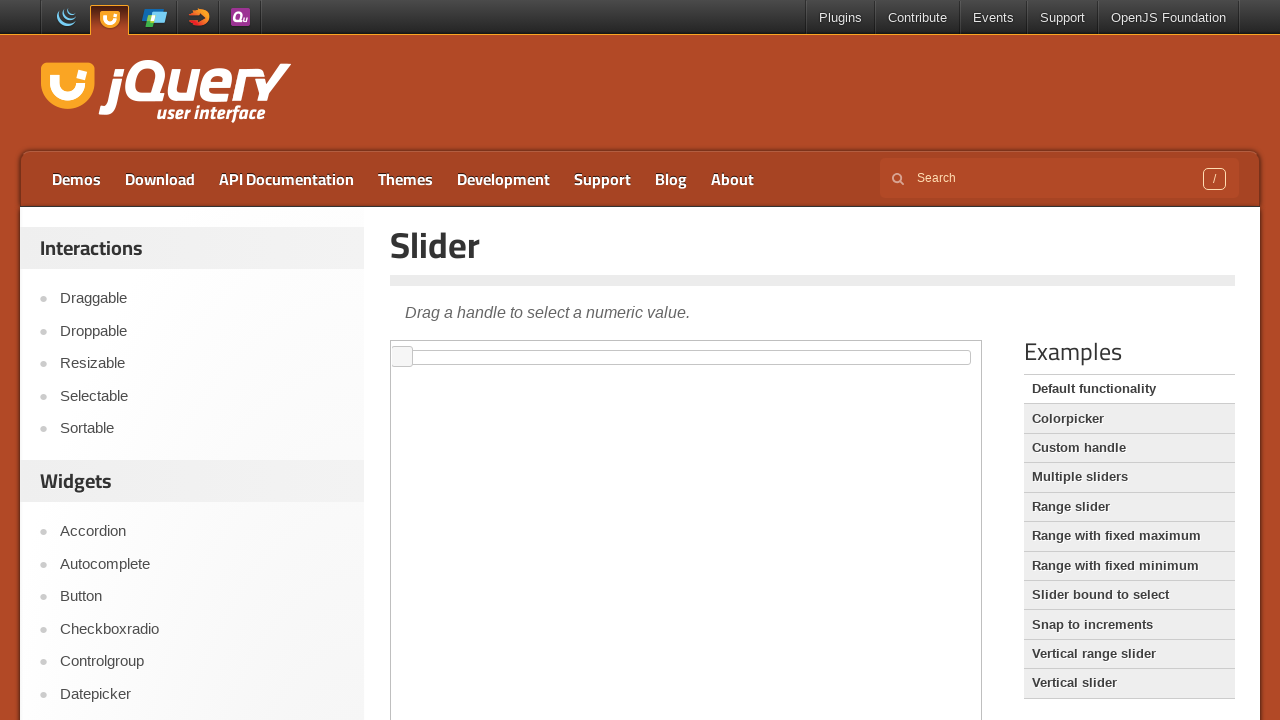

Located the slider handle element
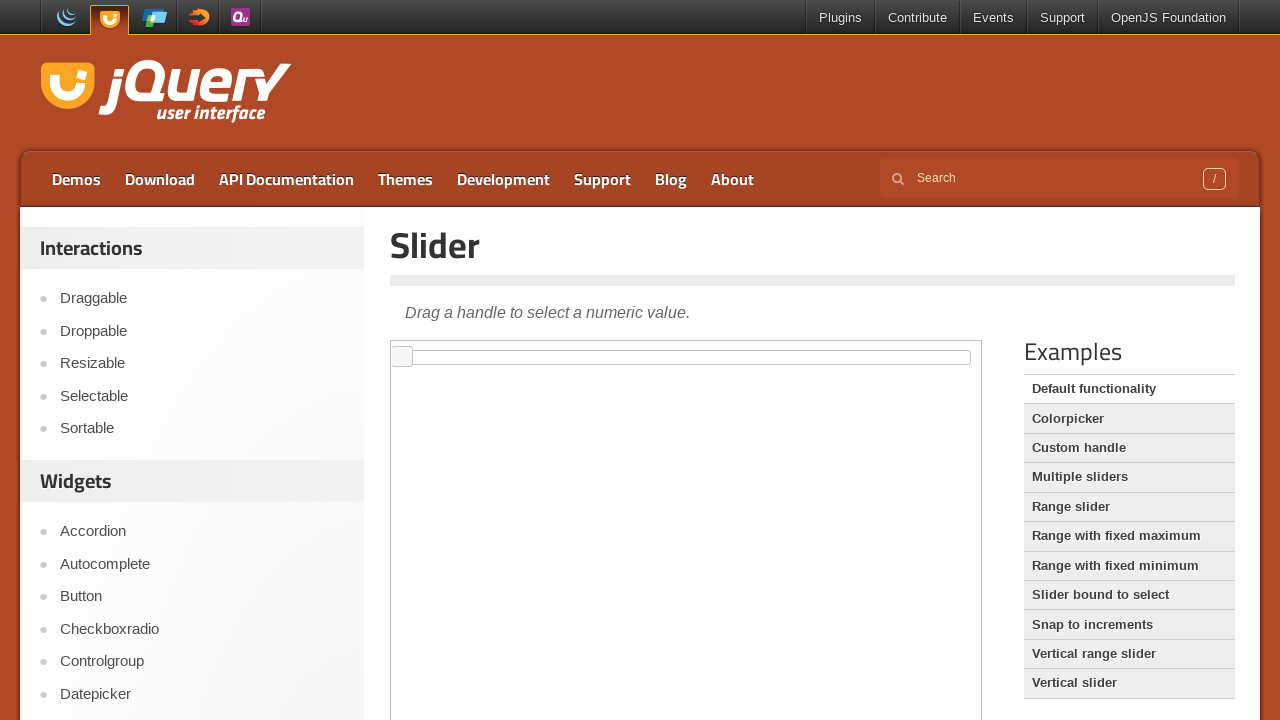

Dragged the slider handle 100 pixels to the right at (493, 347)
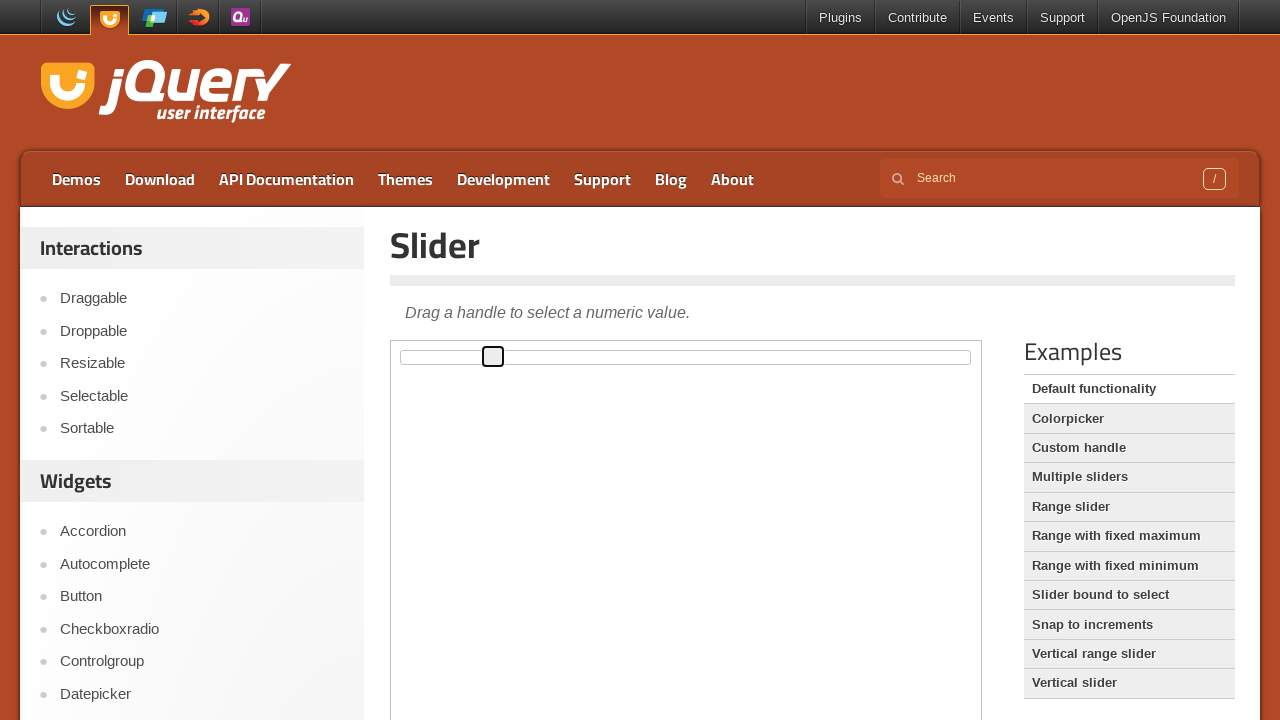

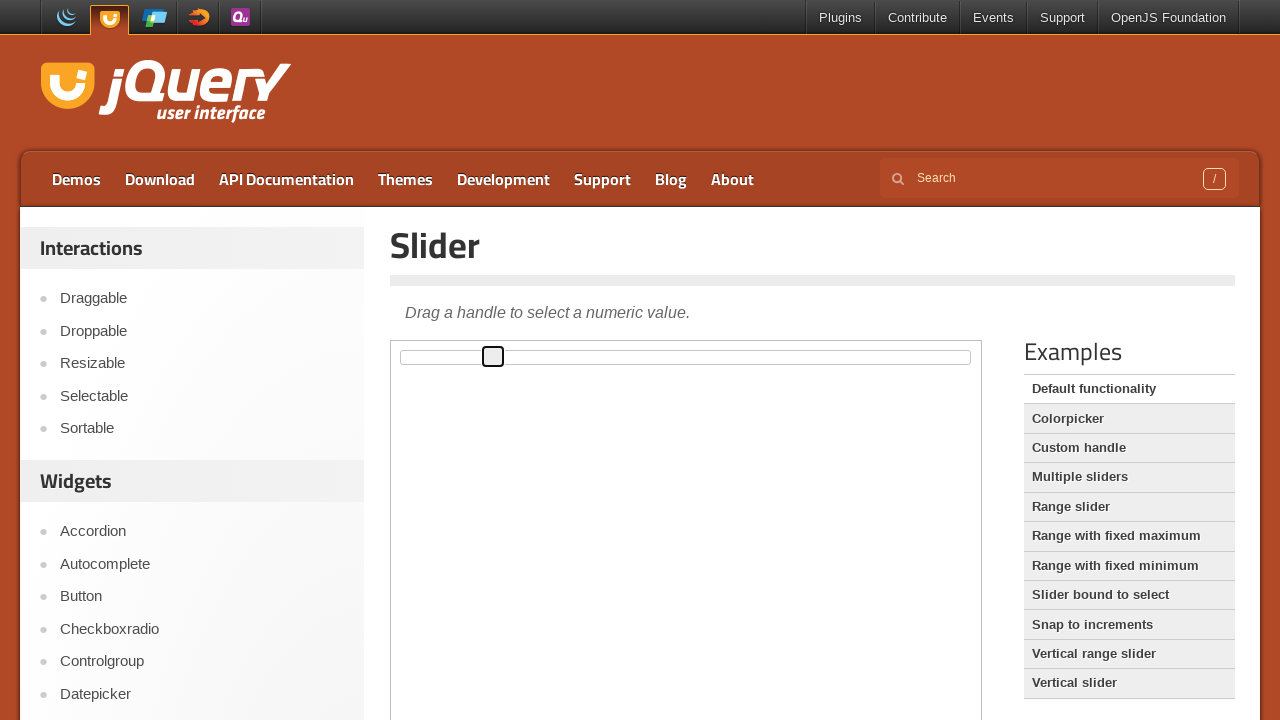